Tests form submission inside an iframe by entering first and last name, submitting the form, and validating the result message

Starting URL: https://techglobal-training.com/frontend/iframes

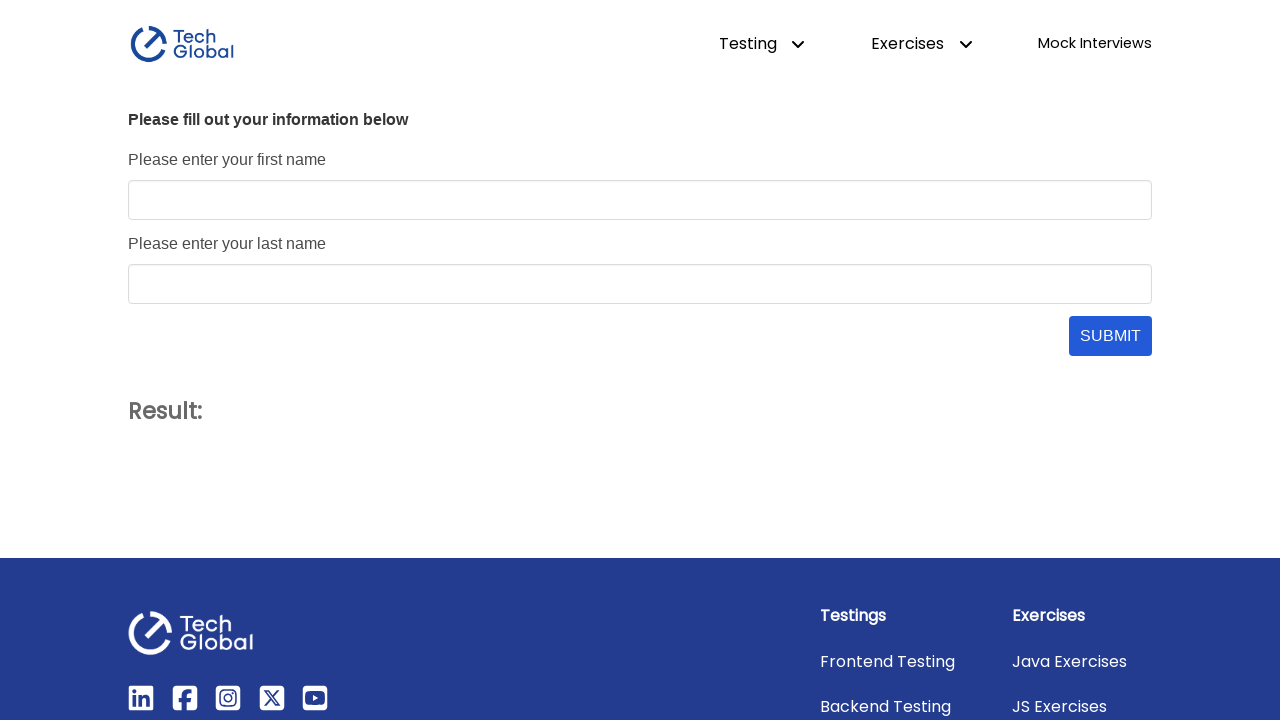

Located iframe with name 'form_frame'
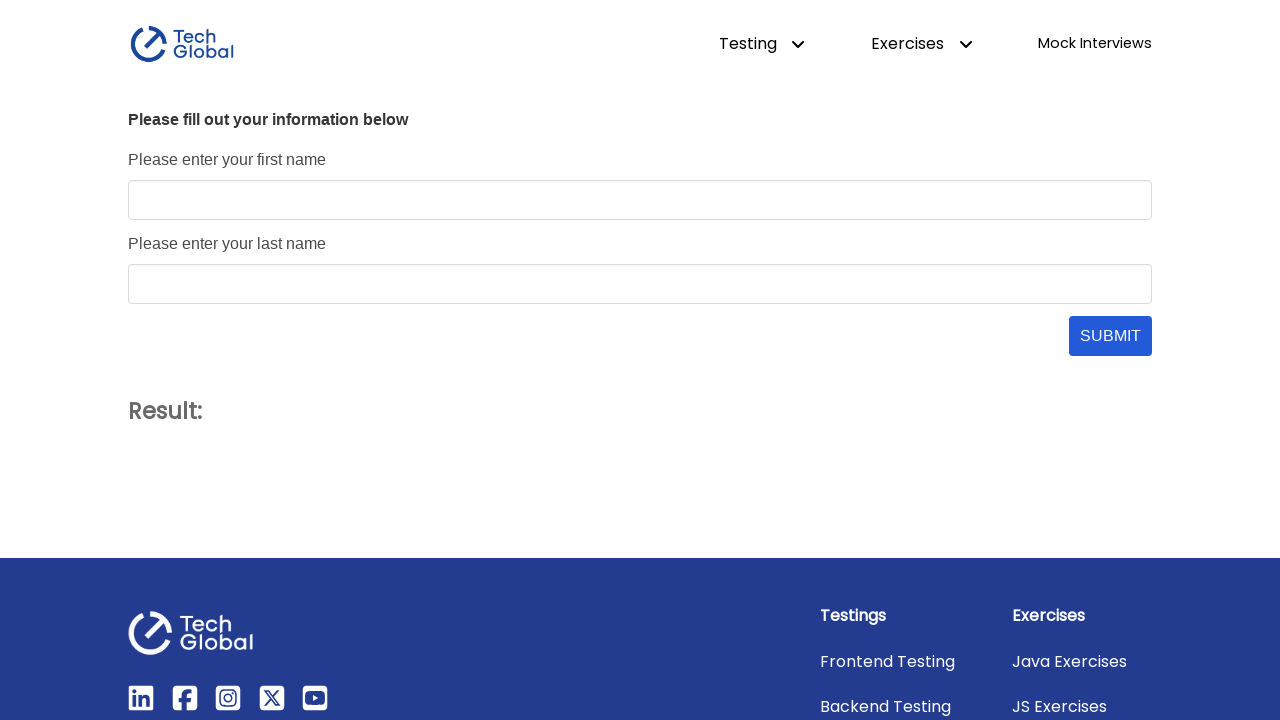

Entered first name 'John' in the form on [name='form_frame'] >> internal:control=enter-frame >> #first_name
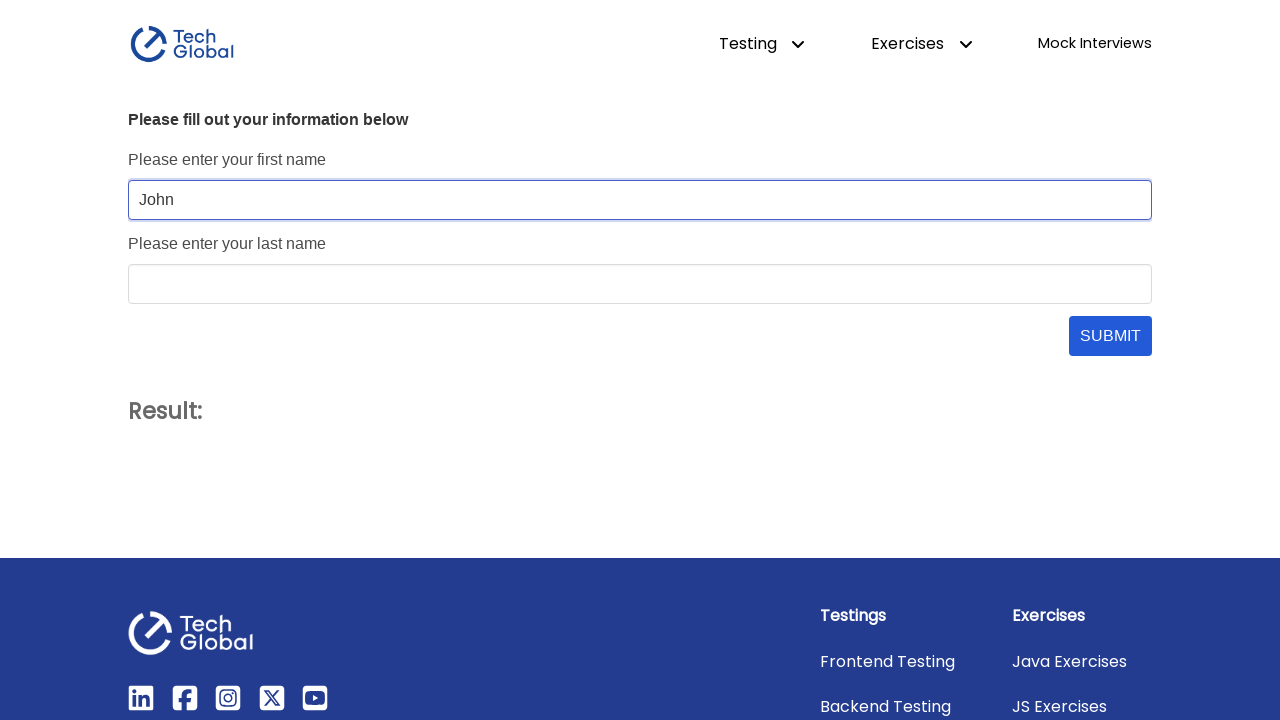

Entered last name 'Doe' in the form on [name='form_frame'] >> internal:control=enter-frame >> #last_name
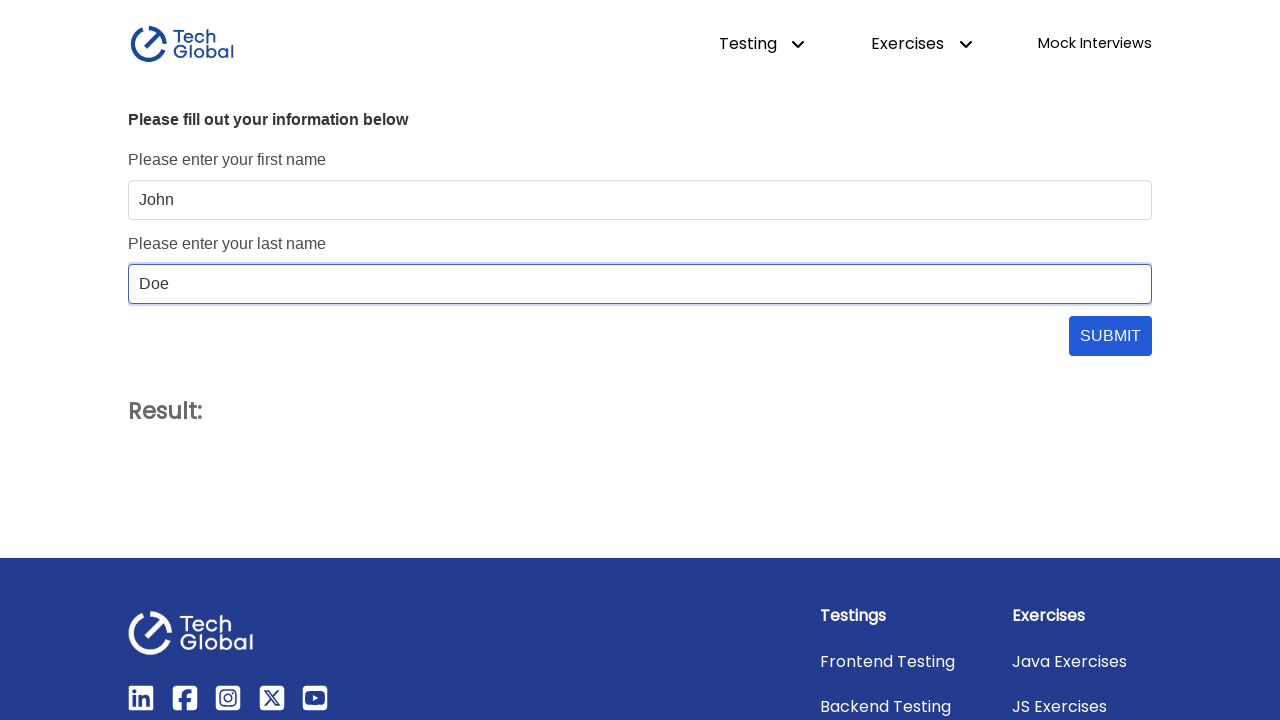

Clicked the submit button to submit the form at (1110, 336) on [name='form_frame'] >> internal:control=enter-frame >> #submit
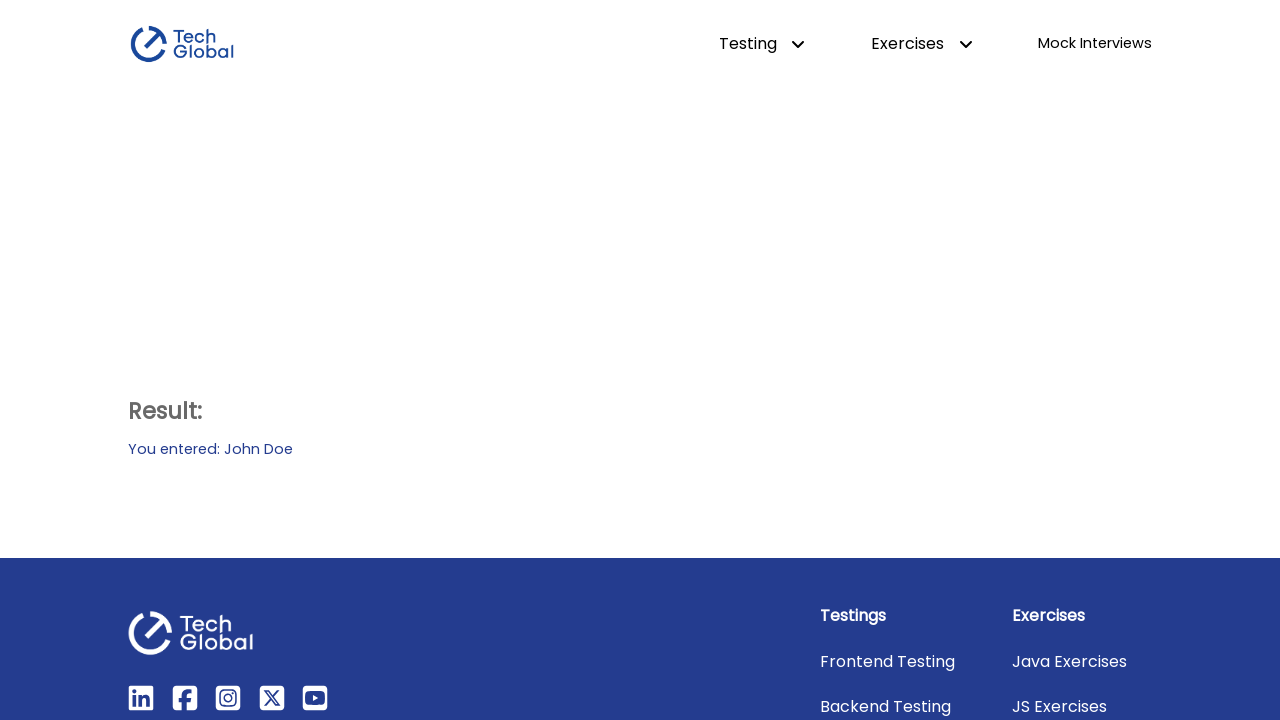

Result message became visible on the page
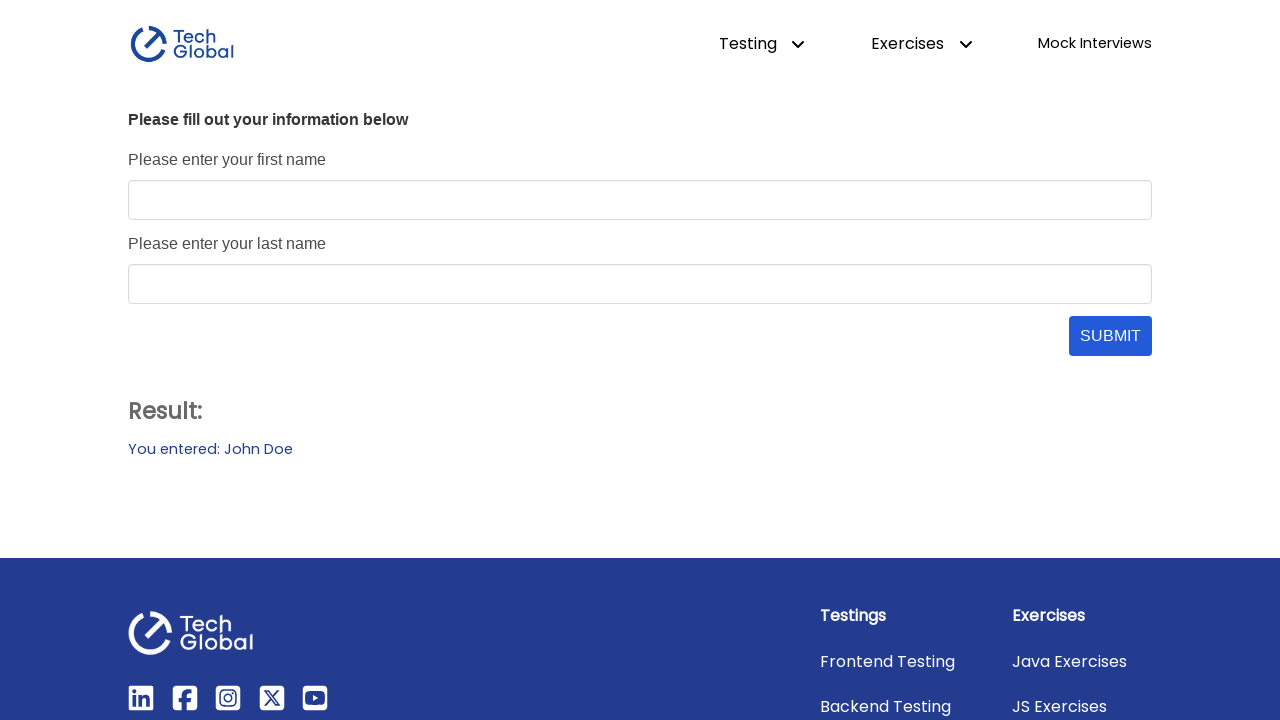

Validated that result message displays 'You entered: John Doe'
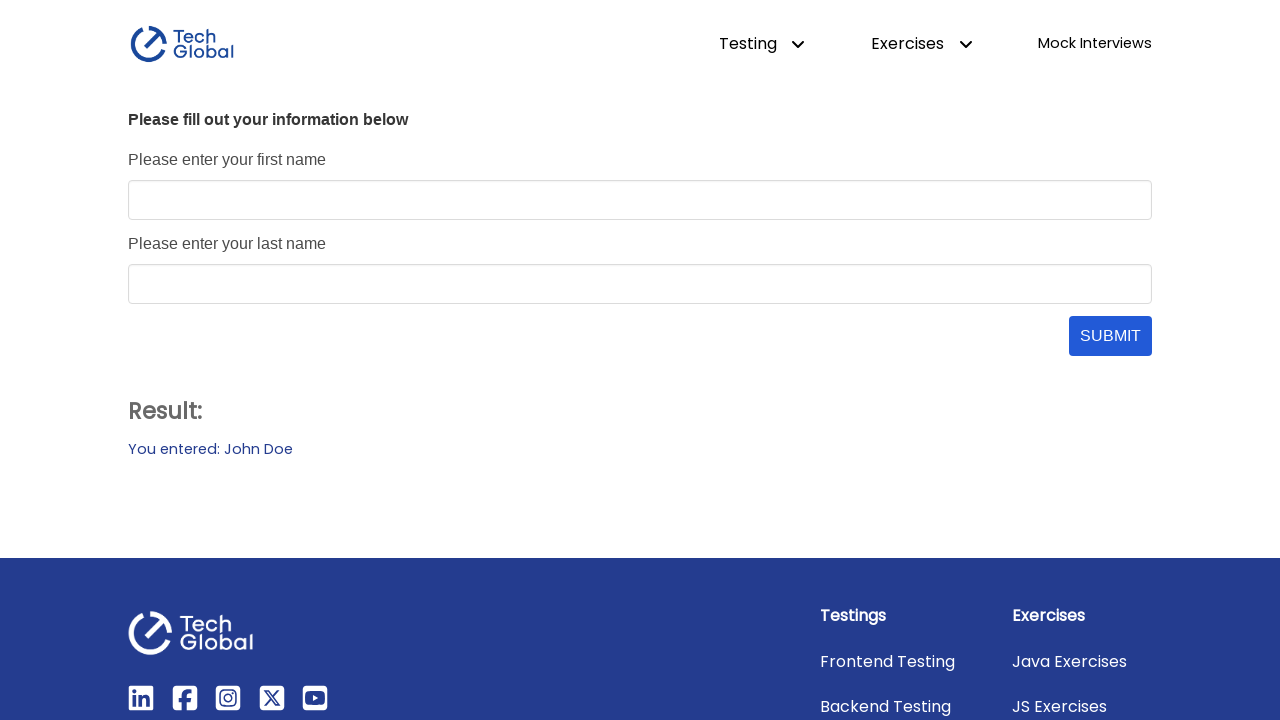

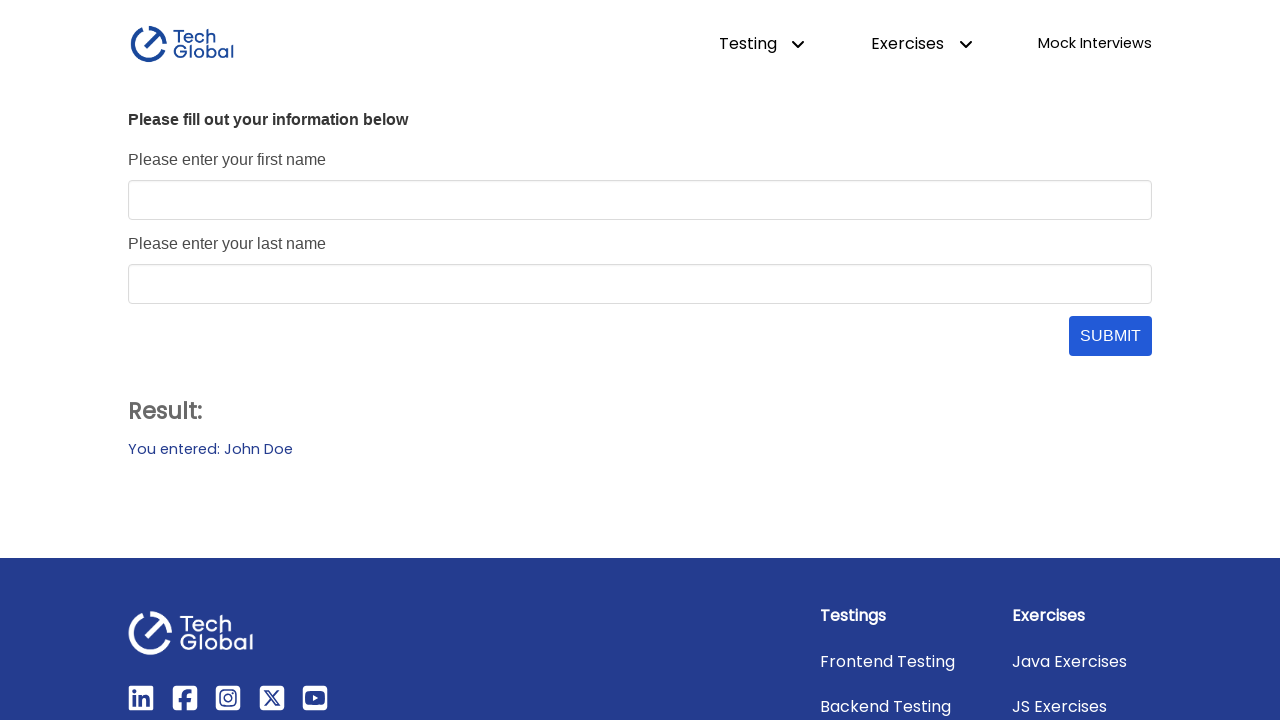